Tests the San Mateo County property search portal by accepting terms, searching for parcels by APN prefix, and navigating to the CSV export menu

Starting URL: https://gis.smcgov.org/Html5Viewer/?viewer=raster

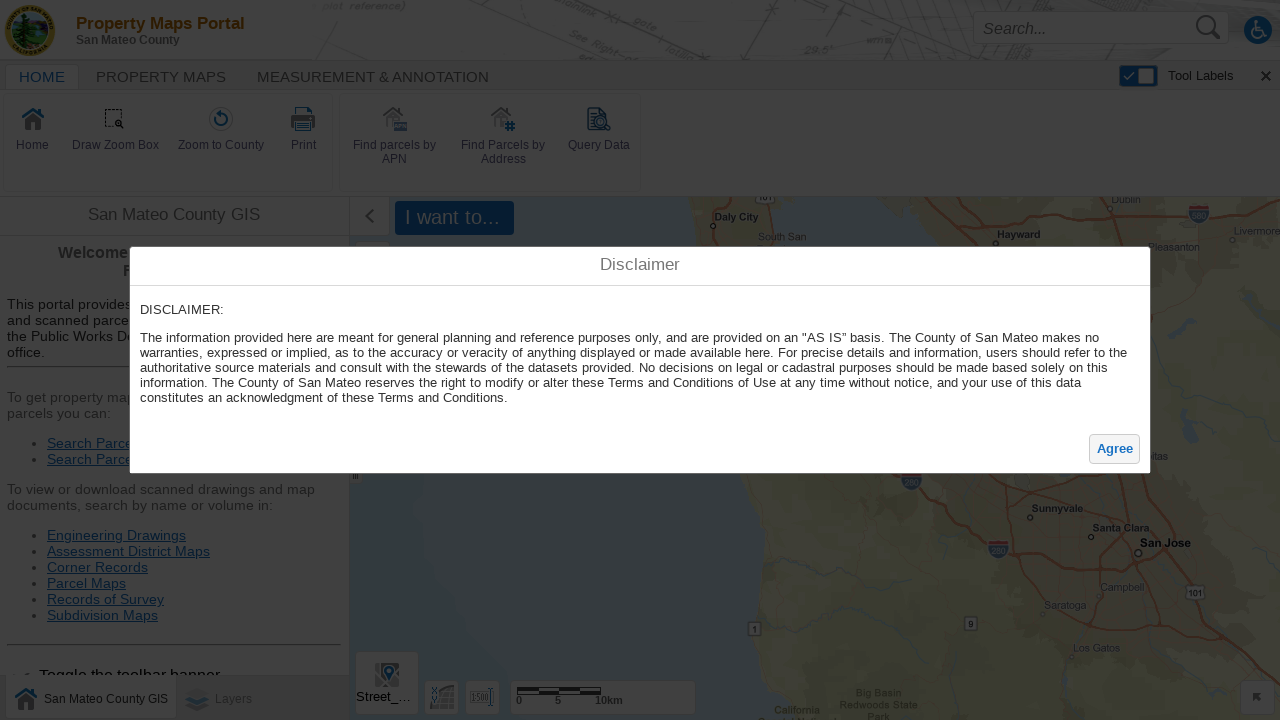

Set viewport size to 1100x850
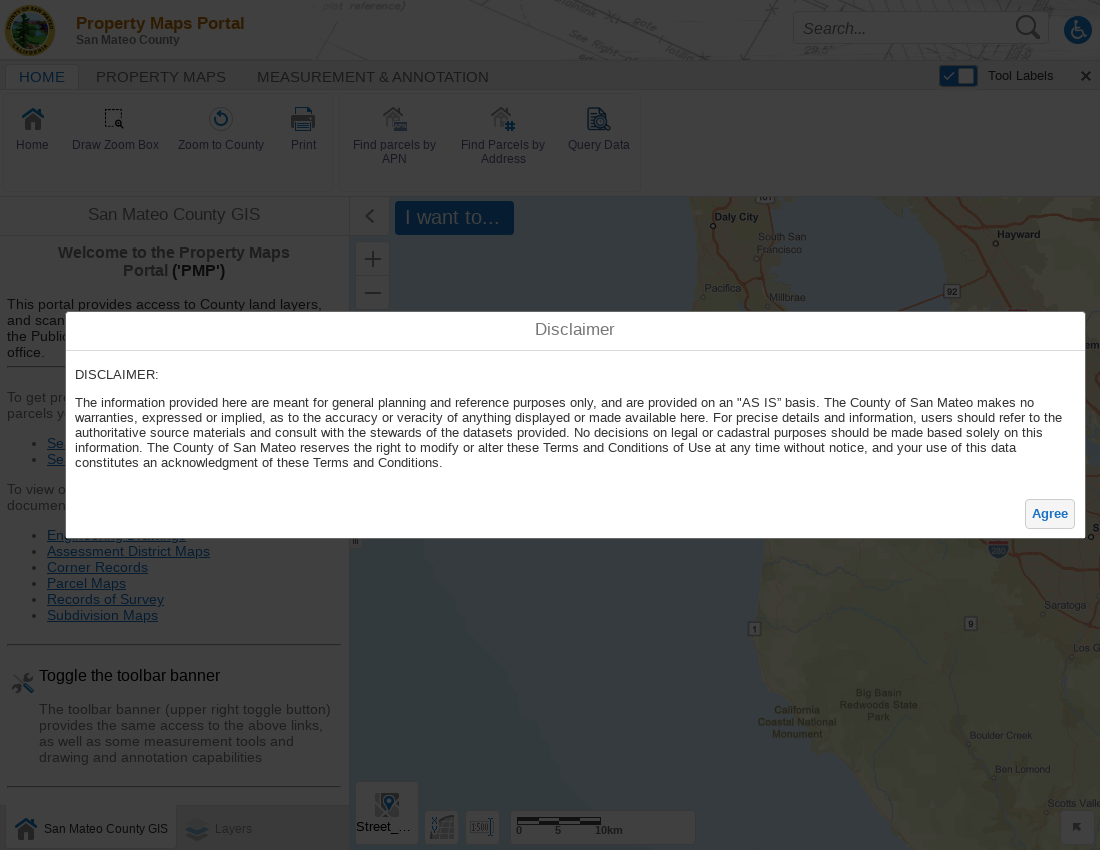

Terms of service button appeared
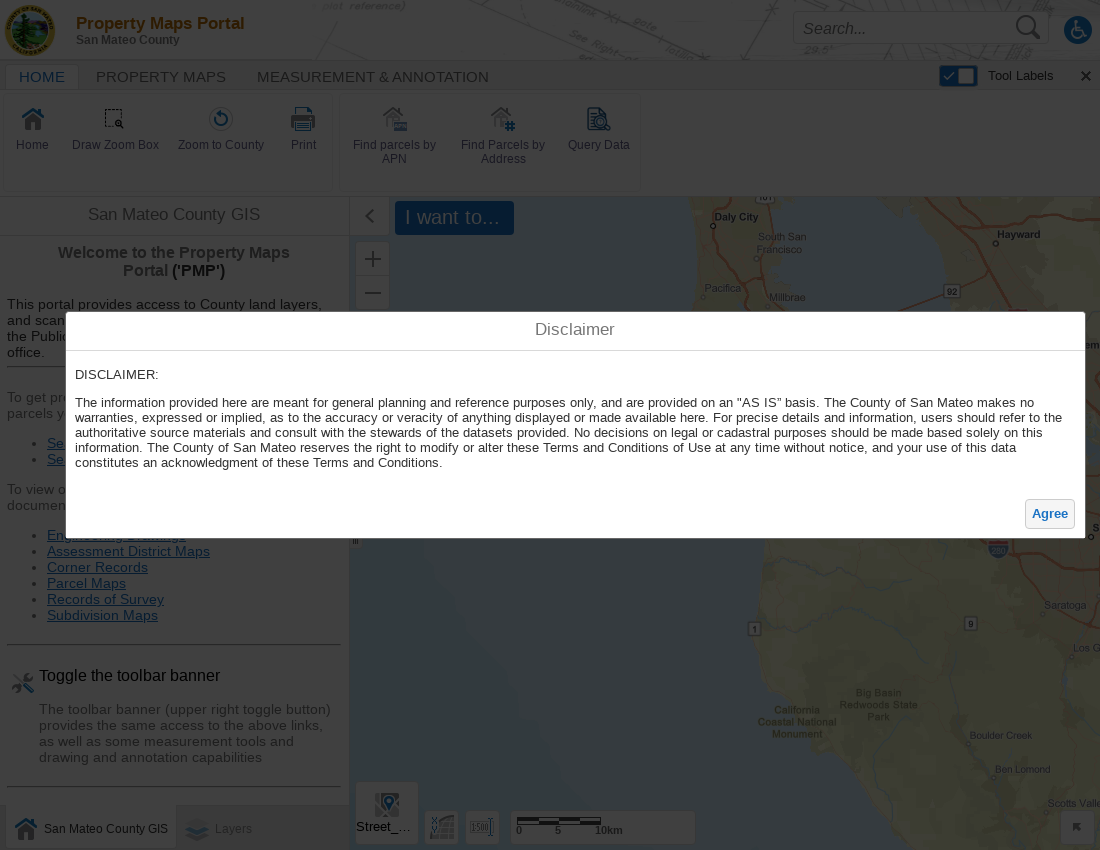

Accepted terms of service at (1050, 514) on form:nth-child(2) .button
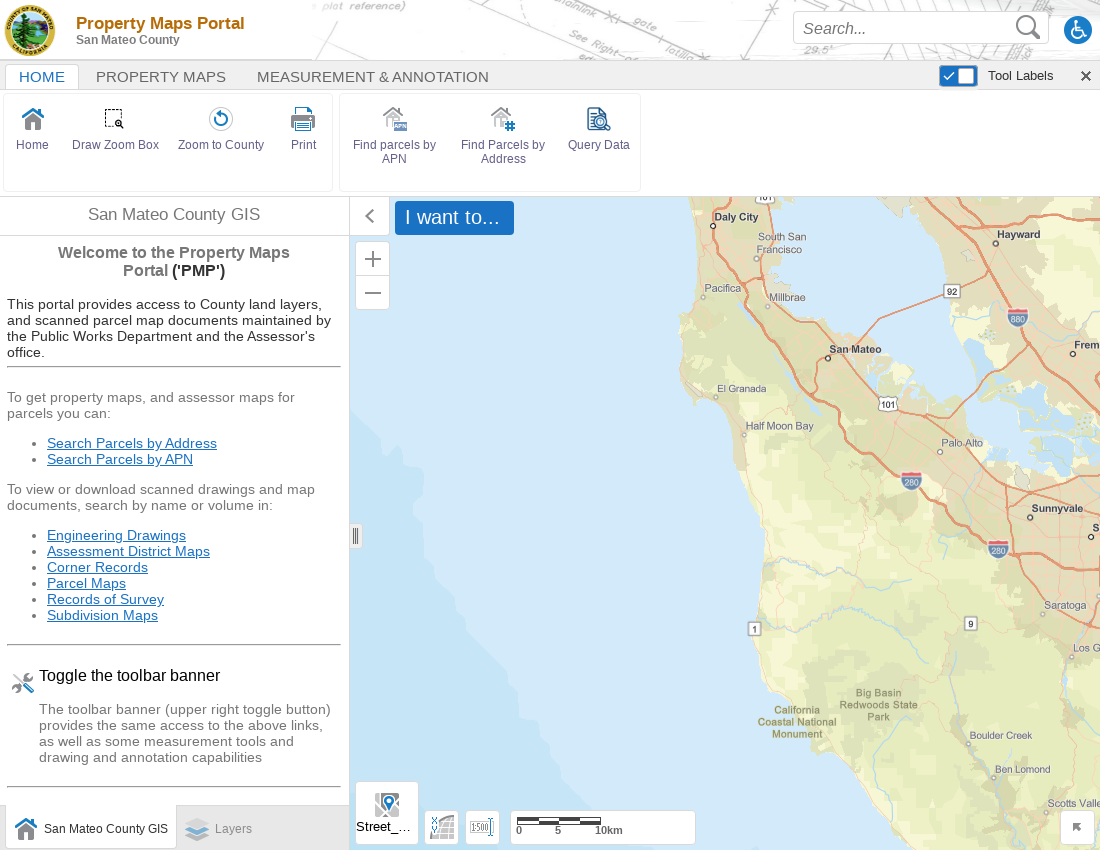

Find Parcels by APN option appeared
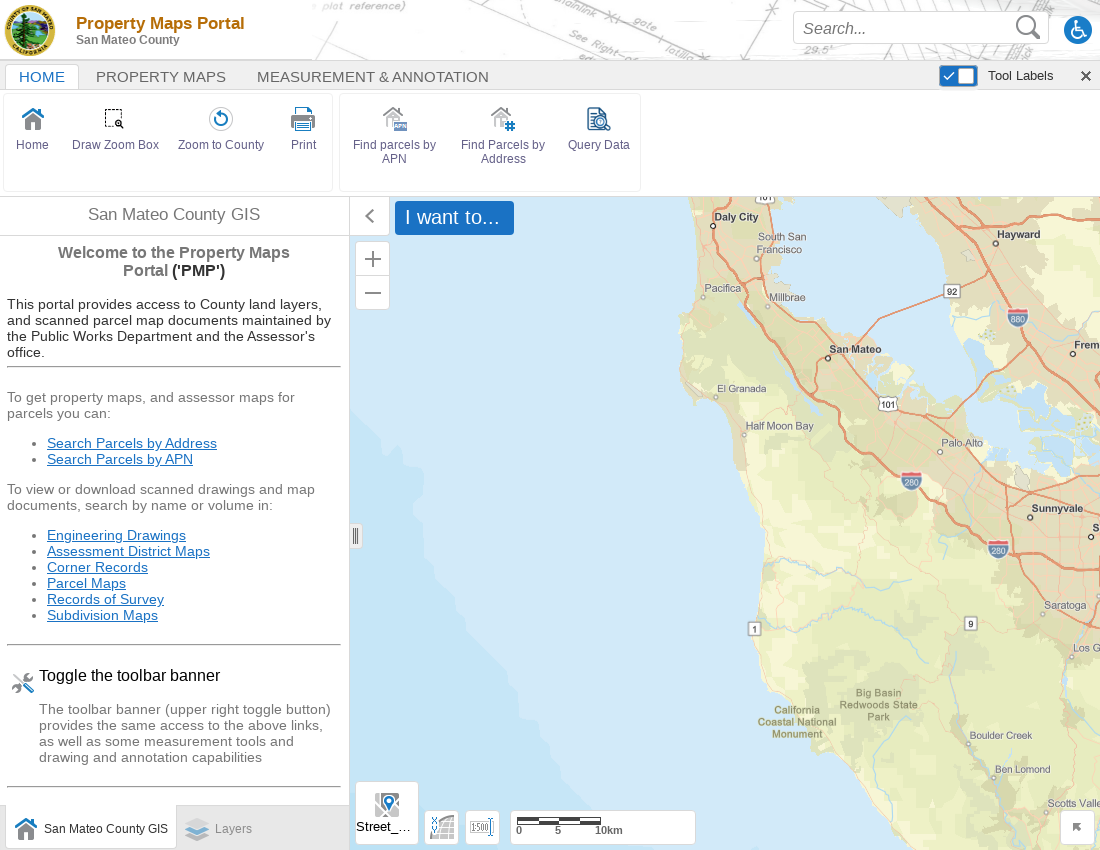

Clicked Find Parcels by APN option at (395, 119) on .toolbar-group:nth-child(1) .nested-group:nth-child(2) li:nth-child(1) .bound-vi
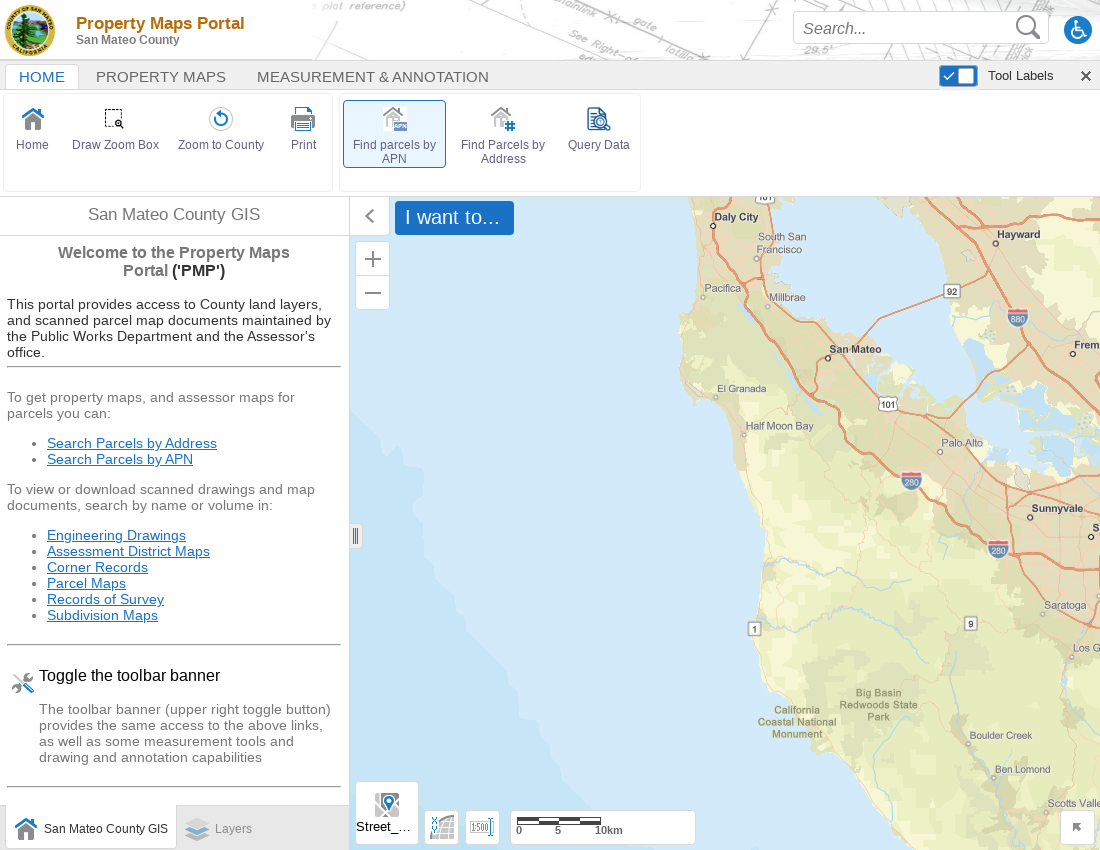

APN input field appeared
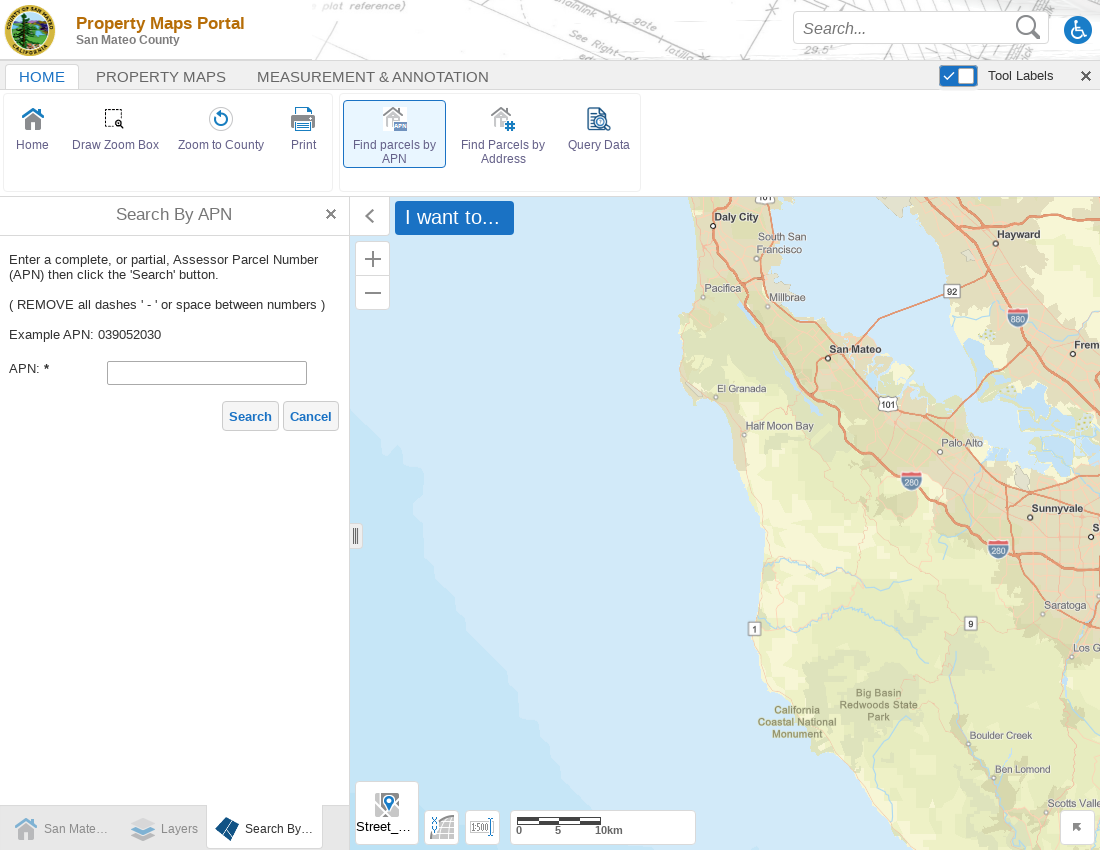

Entered APN prefix '0635' in search field on //form/div/div/div/div/div/div/input
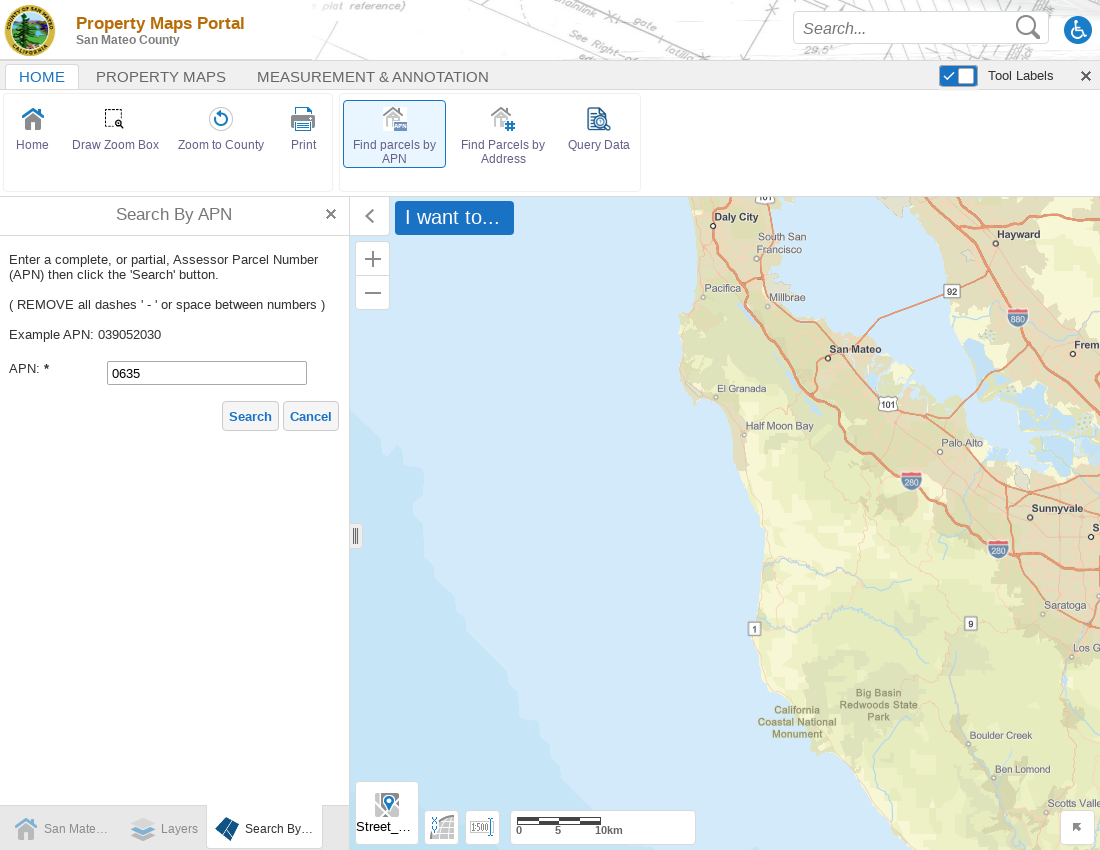

Submitted APN search form at (251, 416) on form:nth-child(2) .button:nth-child(1)
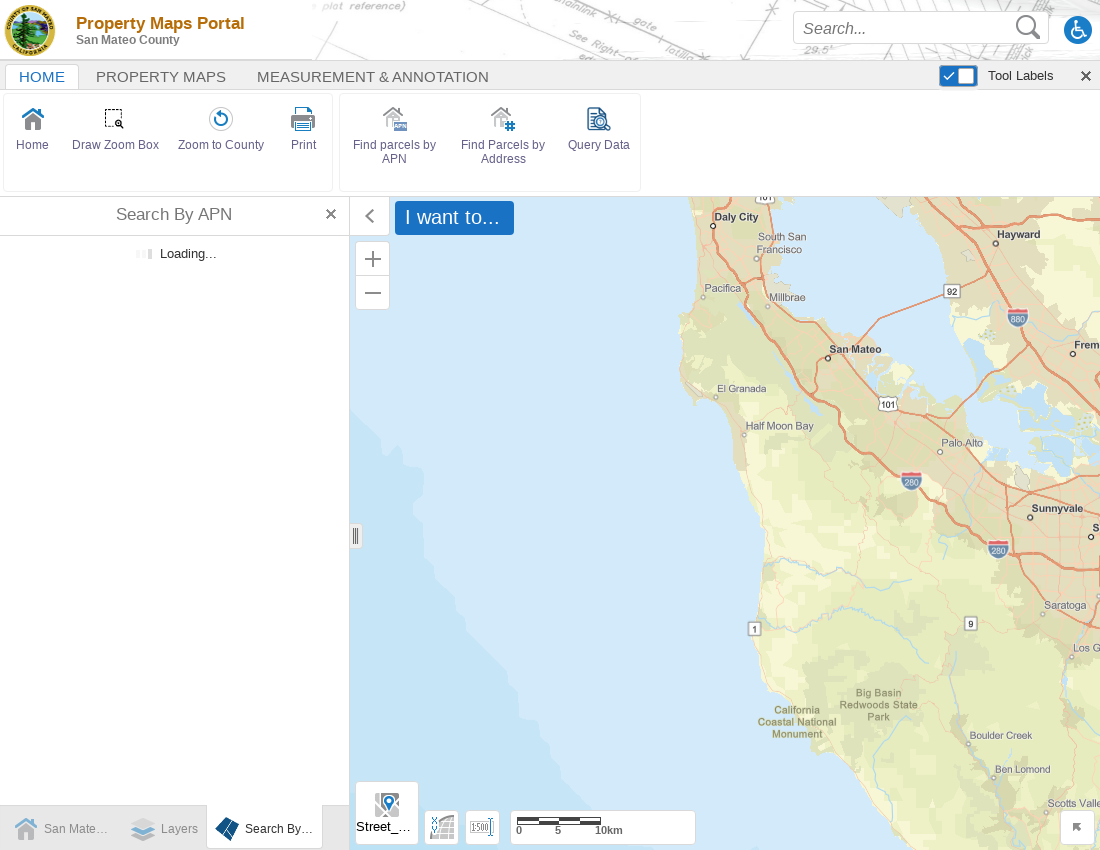

CSV export button appeared
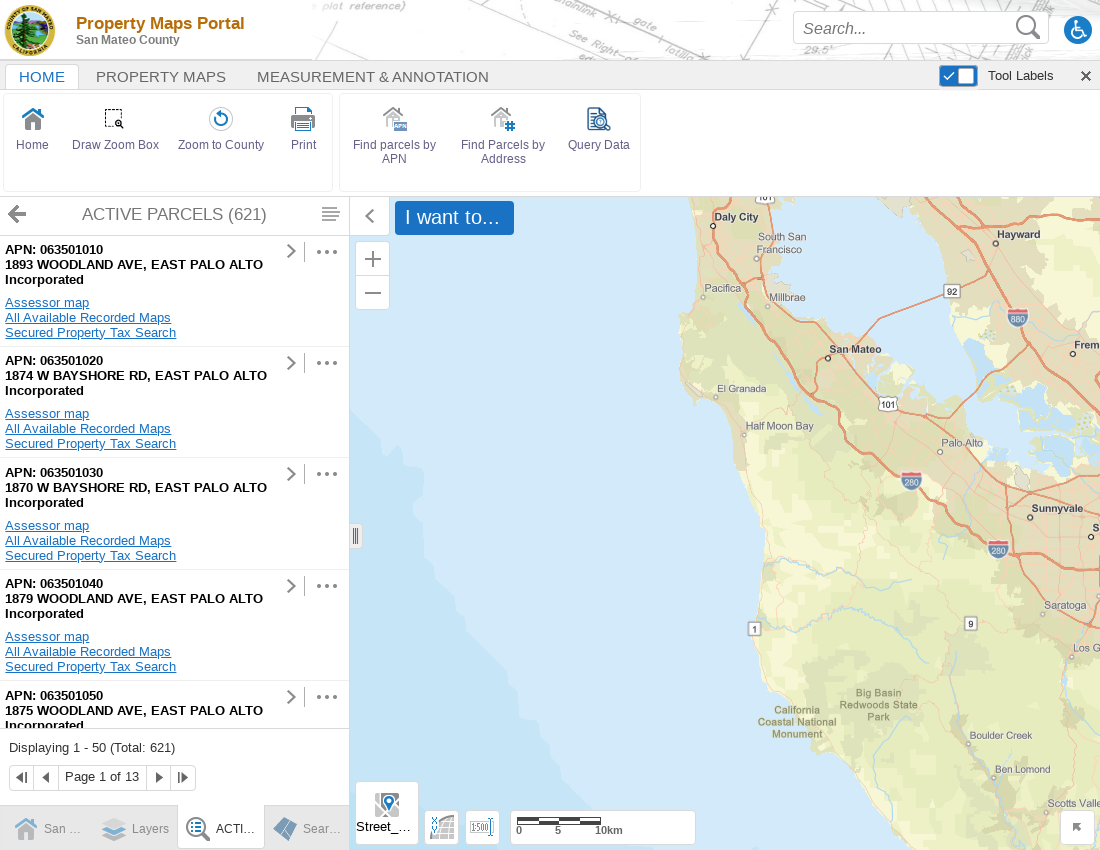

Clicked CSV export button at (331, 214) on .view:nth-child(5) .panel-header-button:nth-child(4)
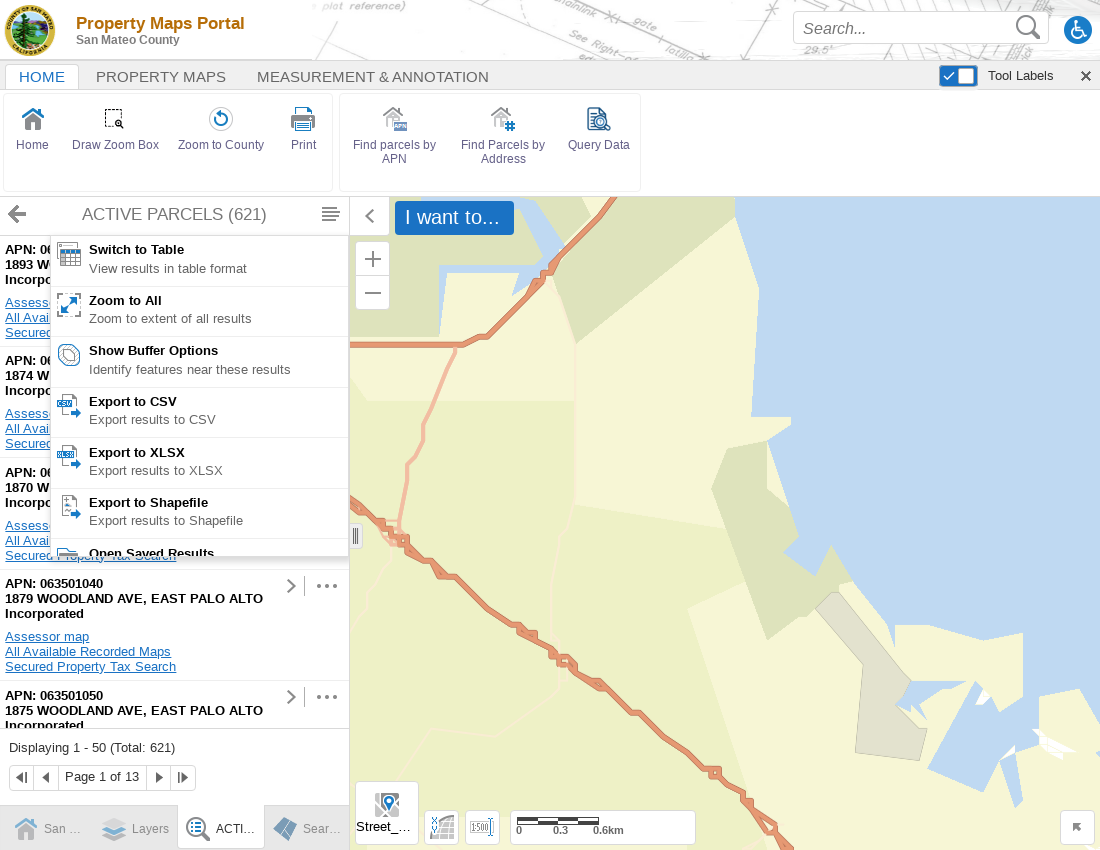

CSV export menu appeared
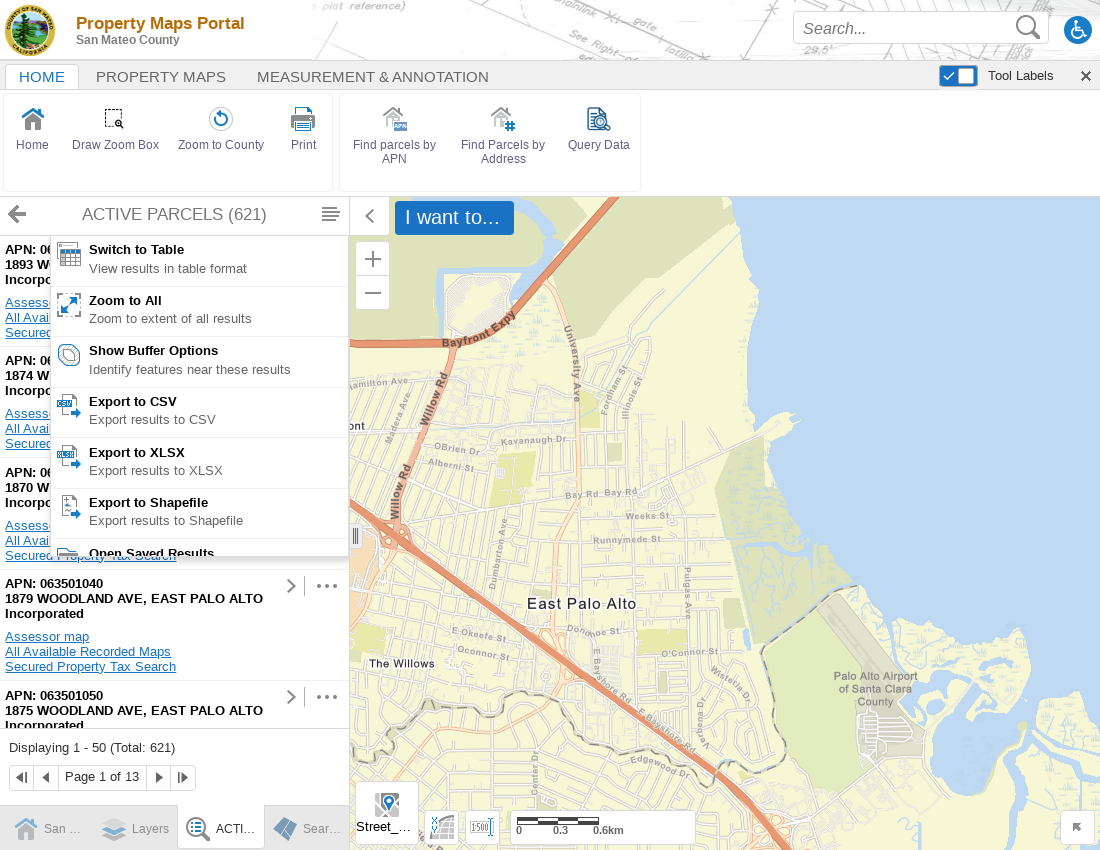

Hovered over Export to CSV option at (215, 401) on .bound-visible > div > .list-menu > .list-menu-item:nth-child(4) .list-menu-name
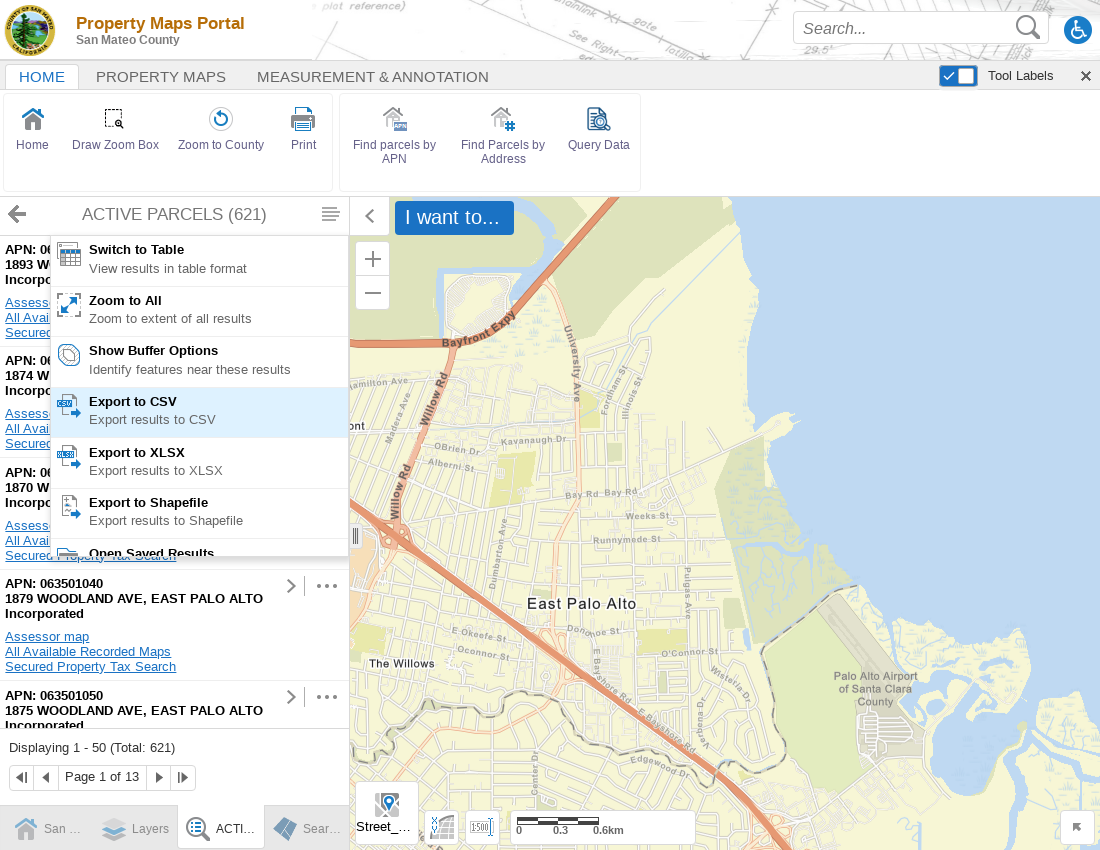

Clicked Export to CSV option at (215, 401) on .bound-visible > div > .list-menu > .list-menu-item:nth-child(4) .list-menu-name
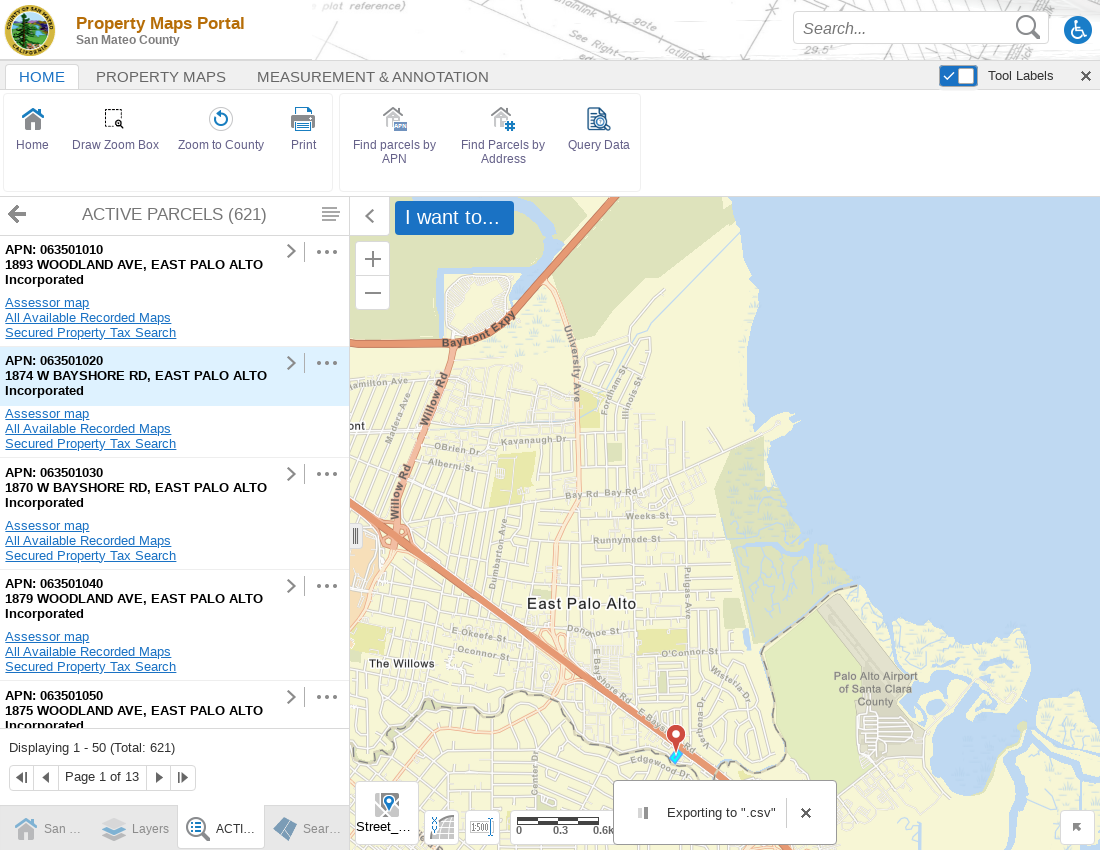

CSV download confirmation dialog appeared
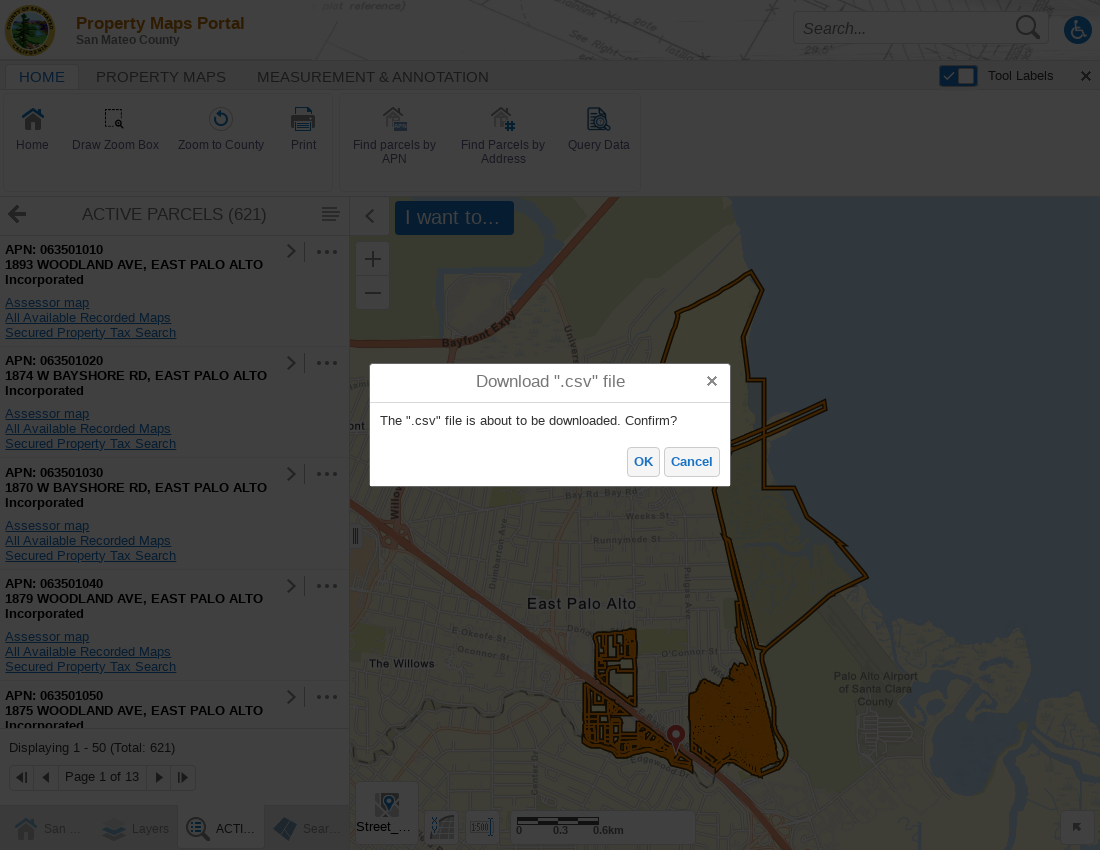

Confirmed CSV download at (644, 462) on .confirm .button:nth-child(1)
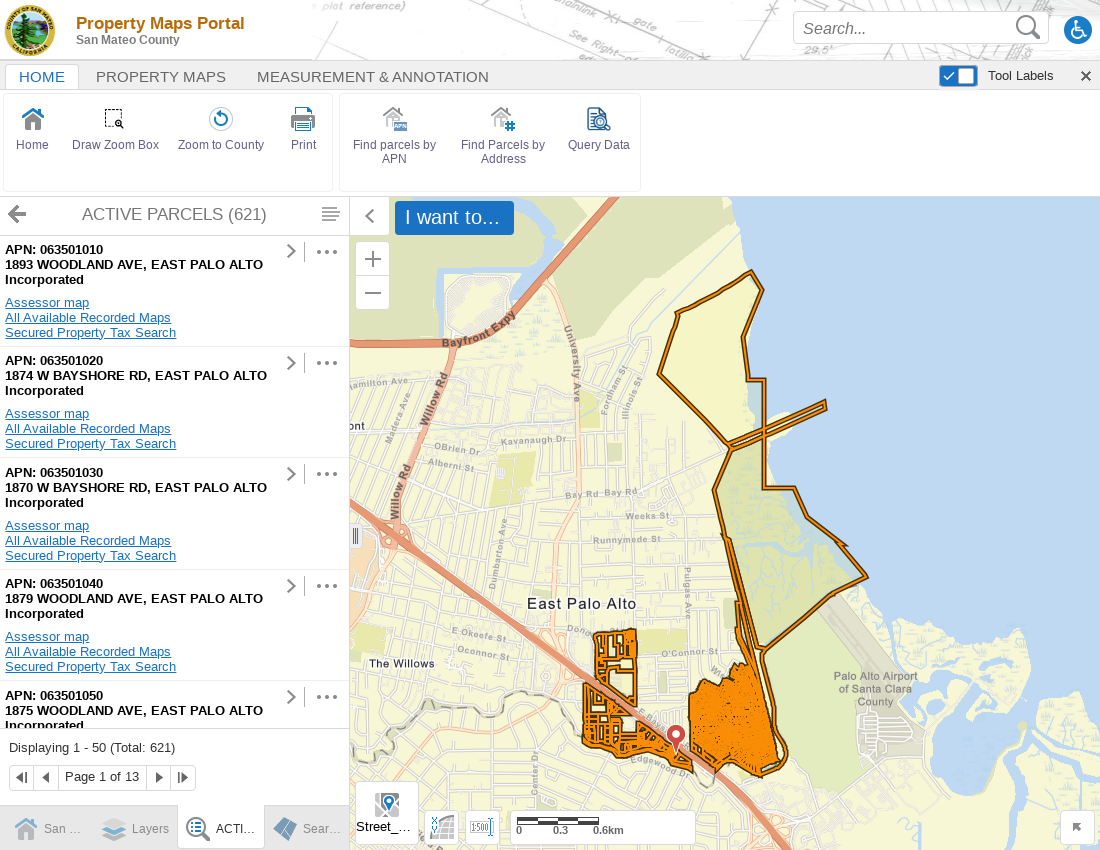

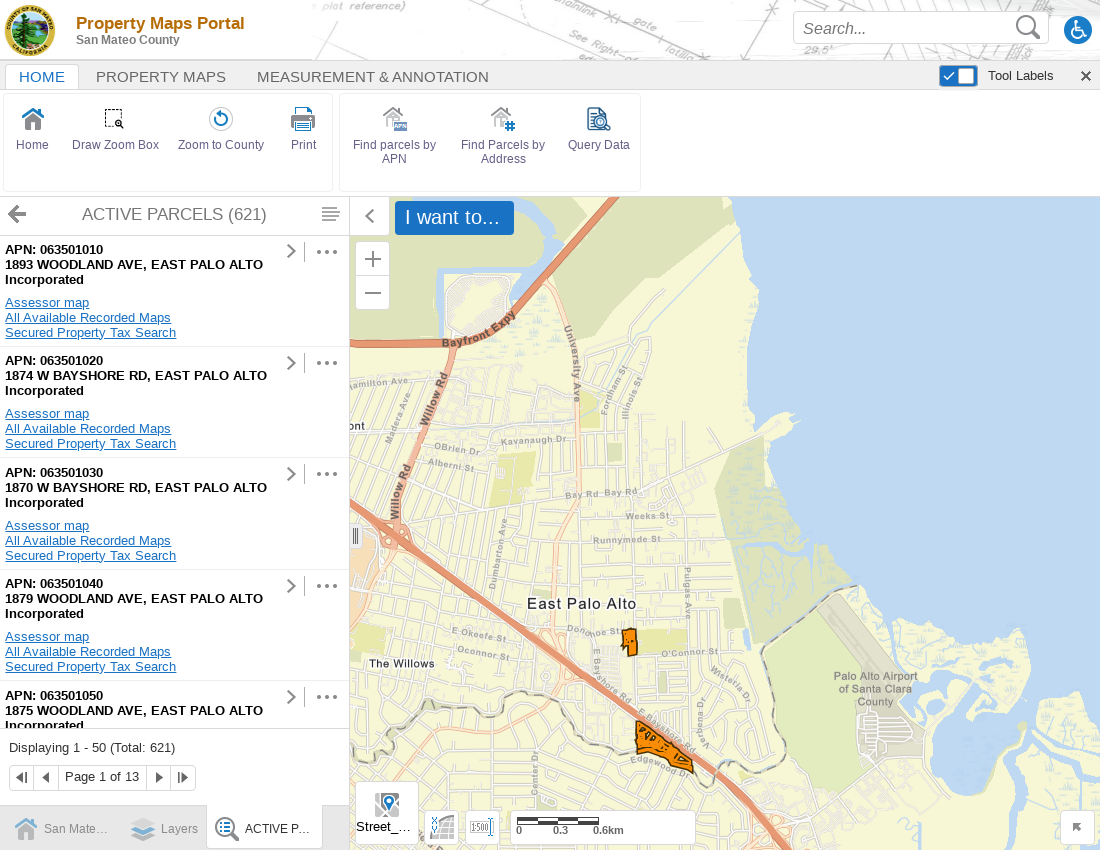